Tests completing a single active task by toggling its checkbox at All filter.

Starting URL: https://todomvc4tasj.herokuapp.com/

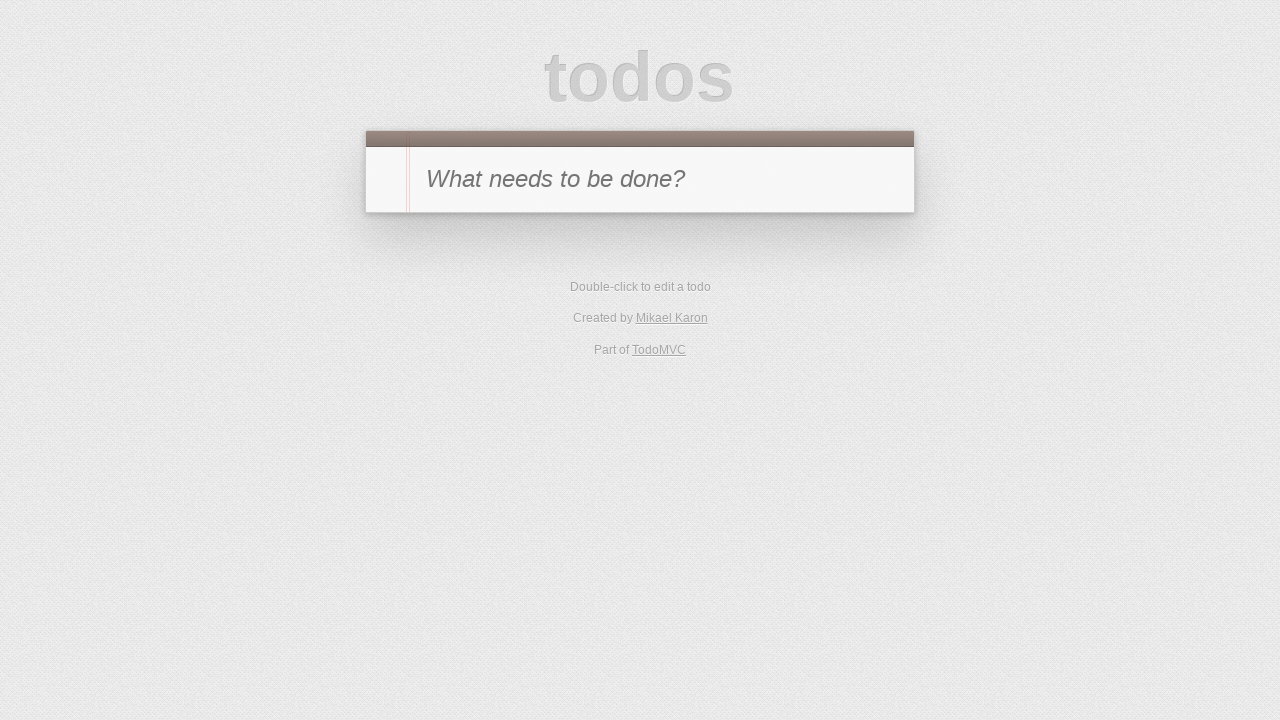

Set up active task via localStorage
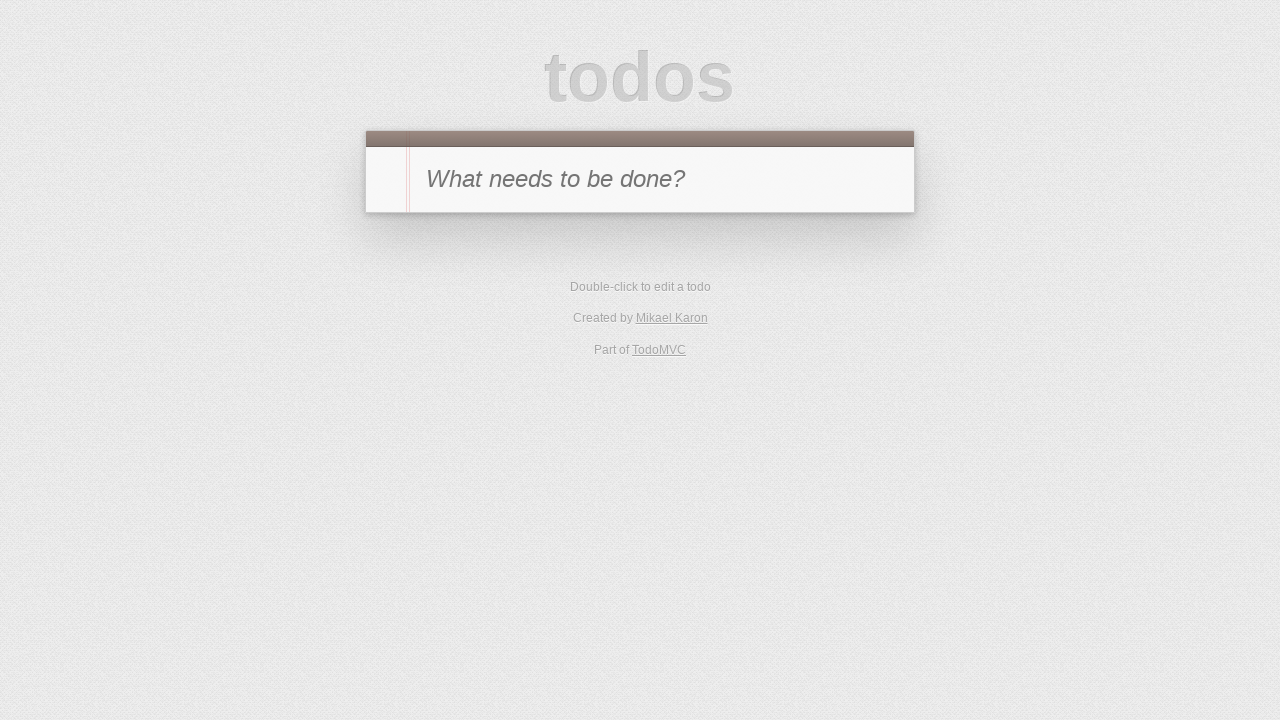

Reloaded page to display the task
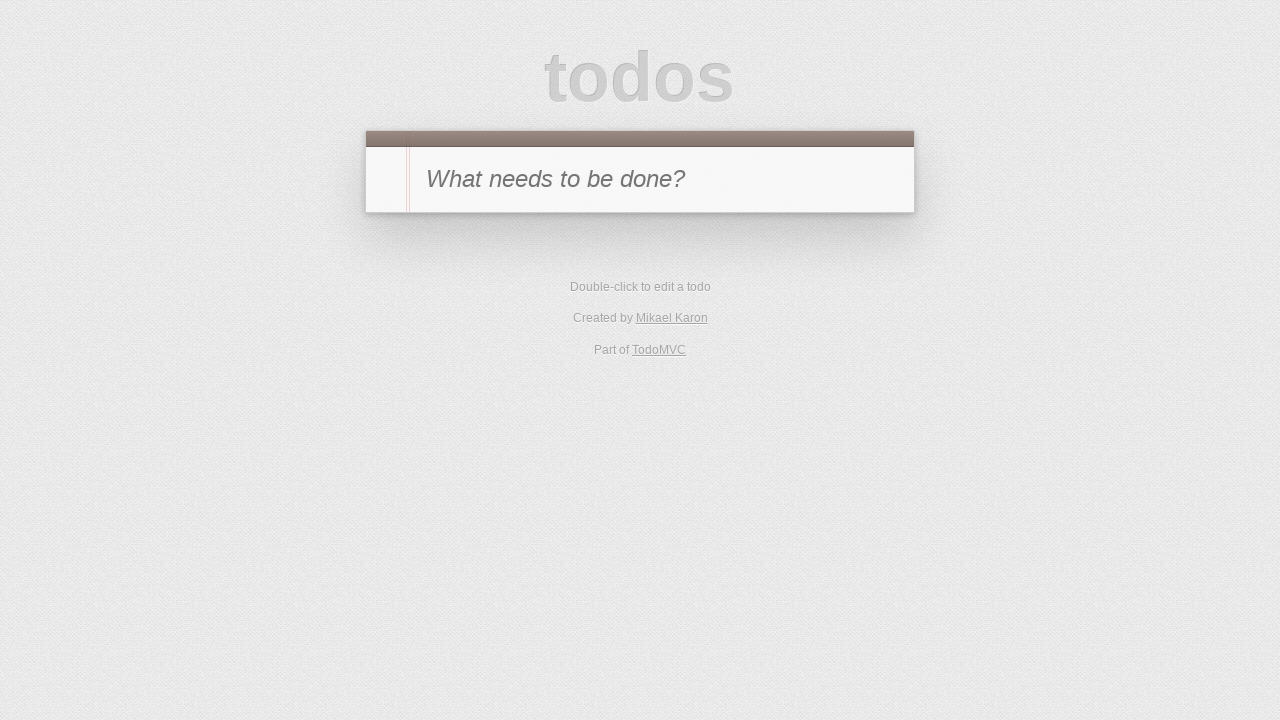

Toggled checkbox for task '1' to mark it as completed at (386, 242) on #todo-list li:has-text('1') .toggle
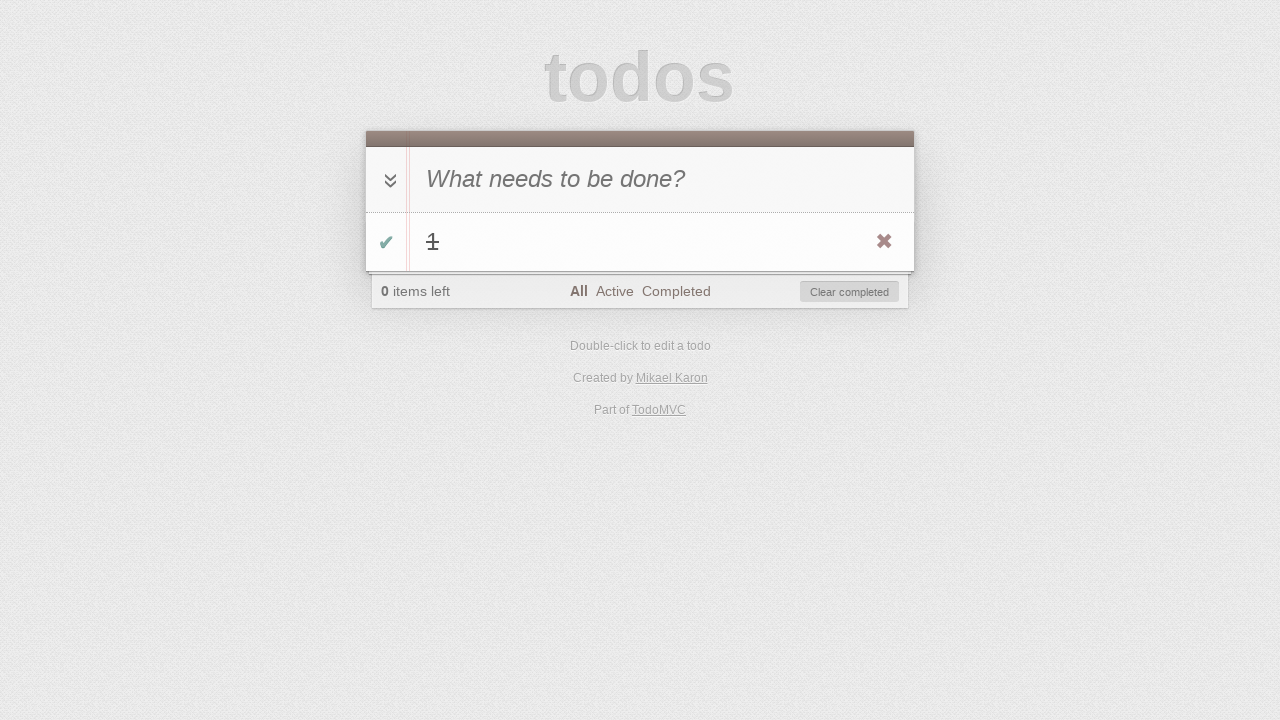

Verified that active item count is 0
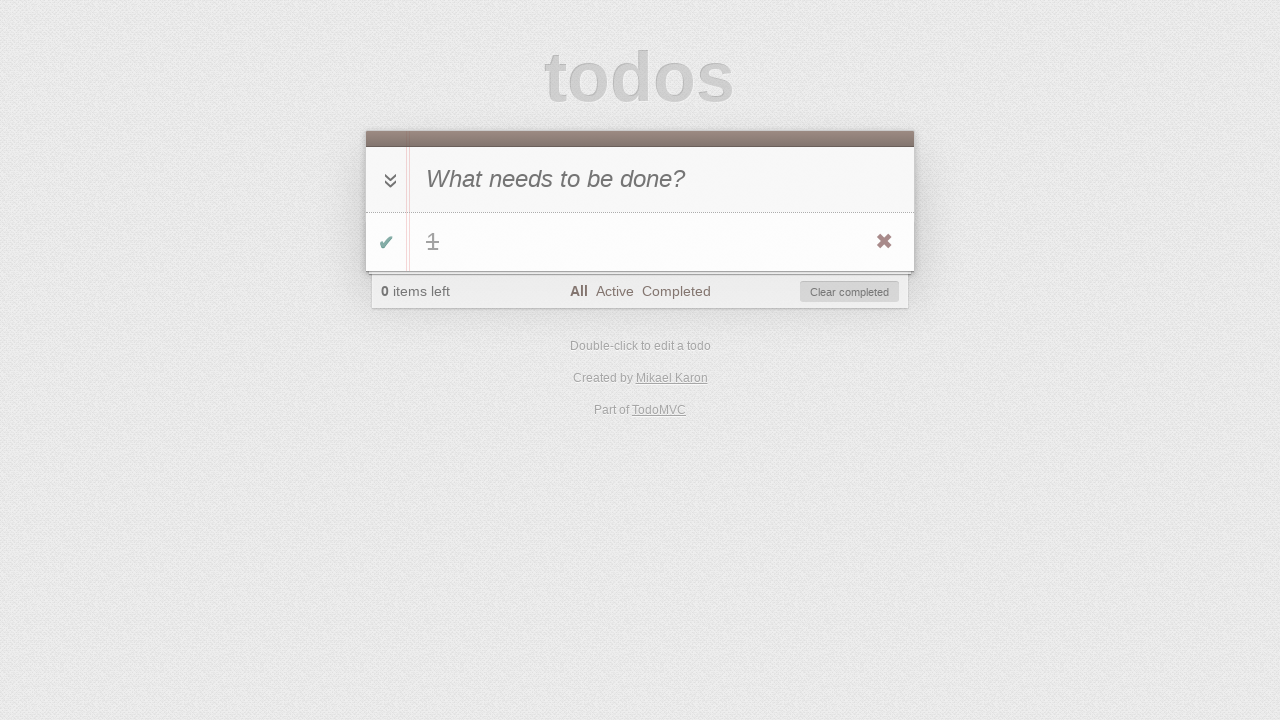

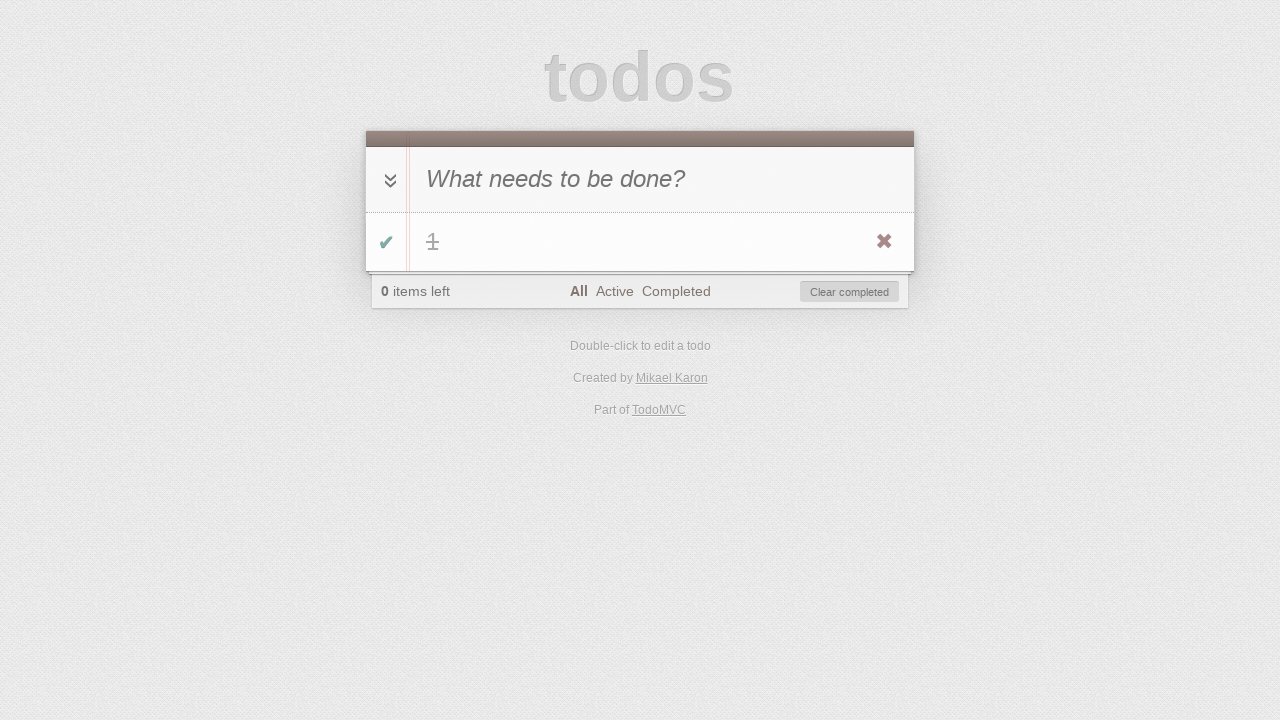